Tests notification messages by repeatedly clicking a link until a successful notification appears

Starting URL: http://the-internet.herokuapp.com/notification_message_rendered

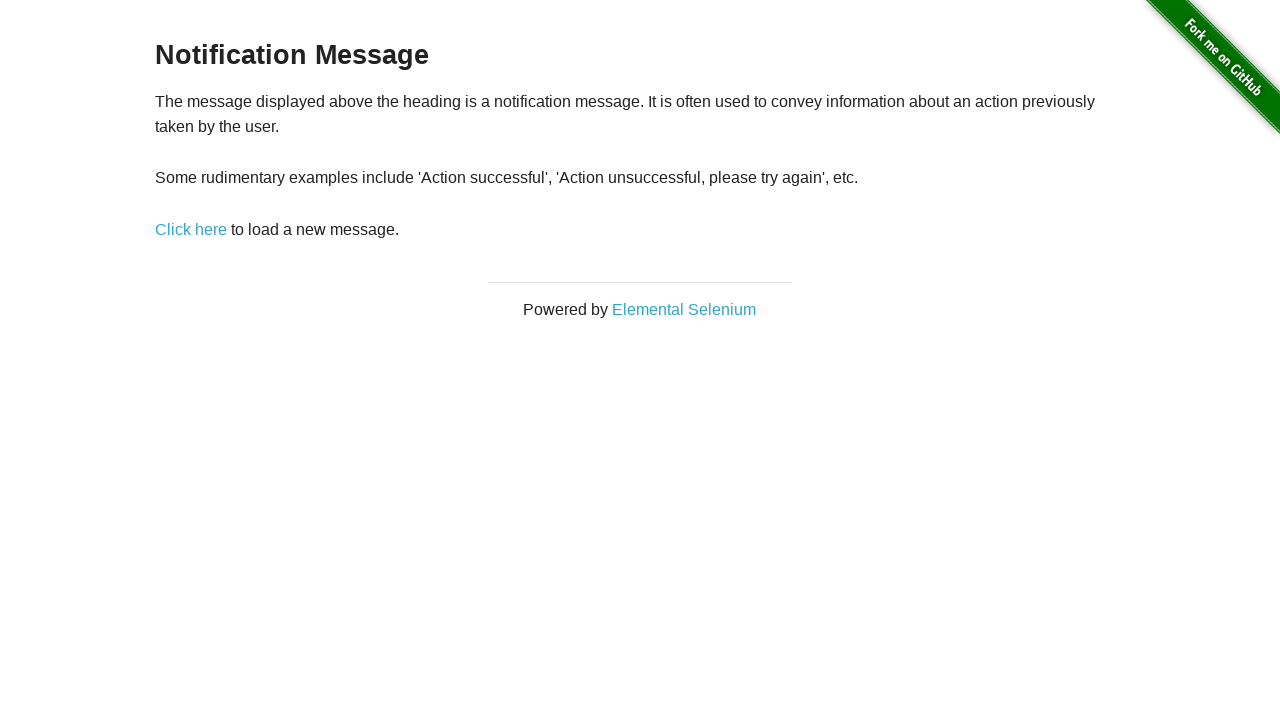

Navigated to notification message rendered page
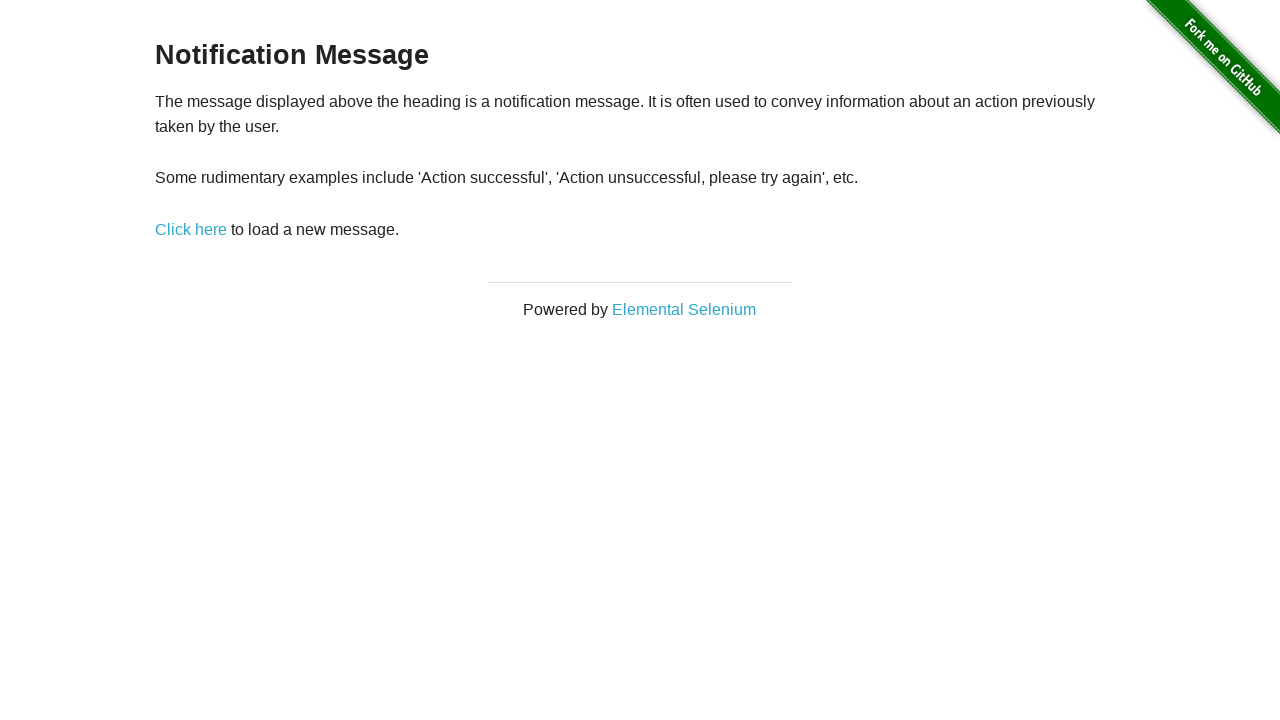

Clicked 'Click here' link at (191, 229) on text=Click here
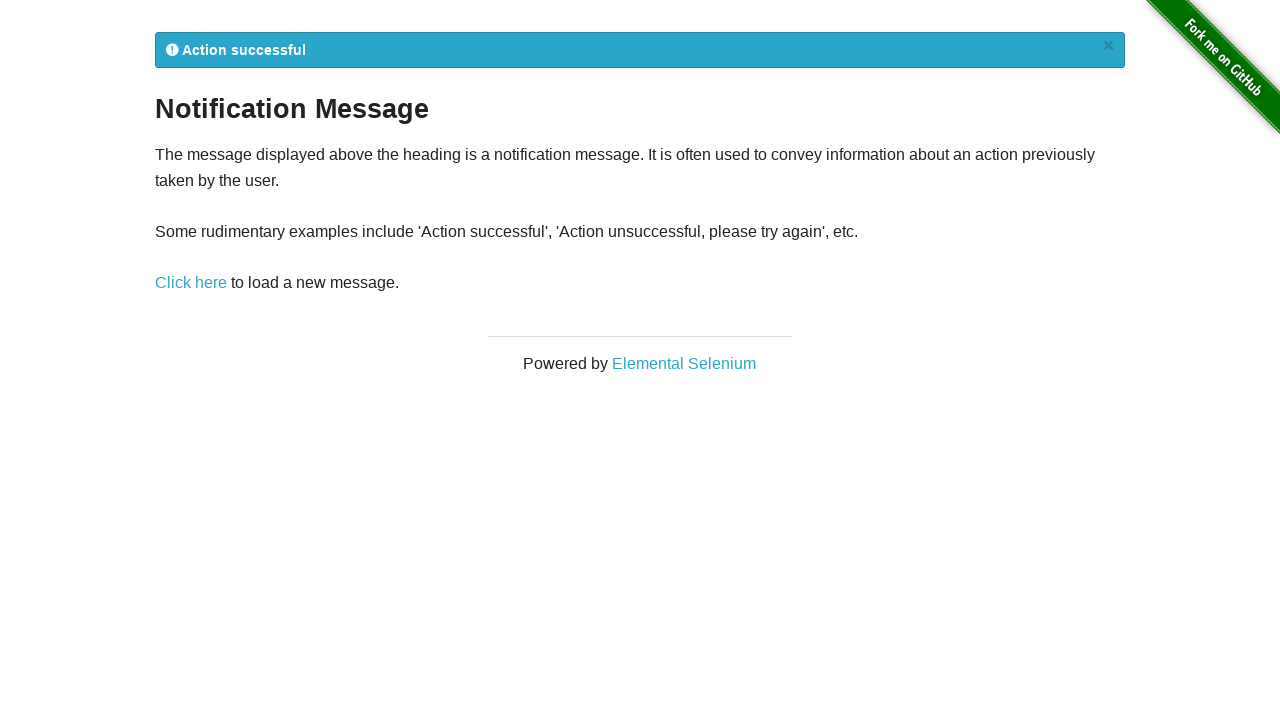

Notification message appeared
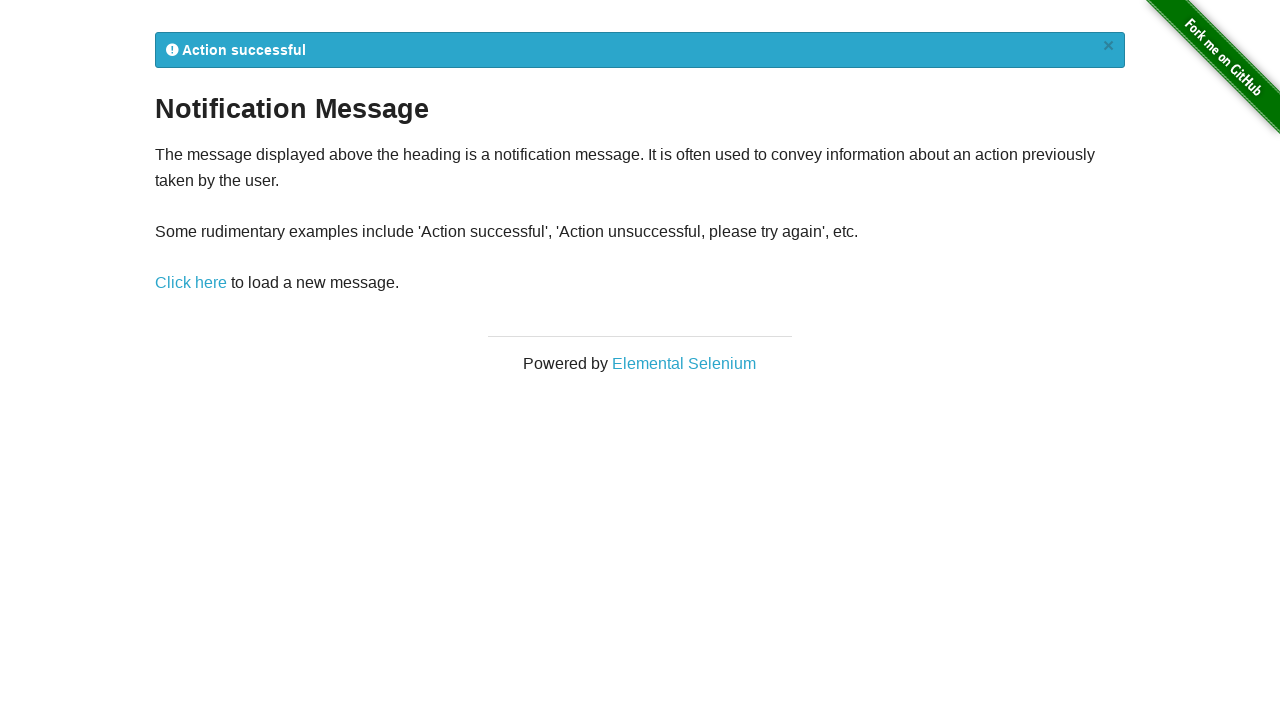

Read notification text:  Action successful
×
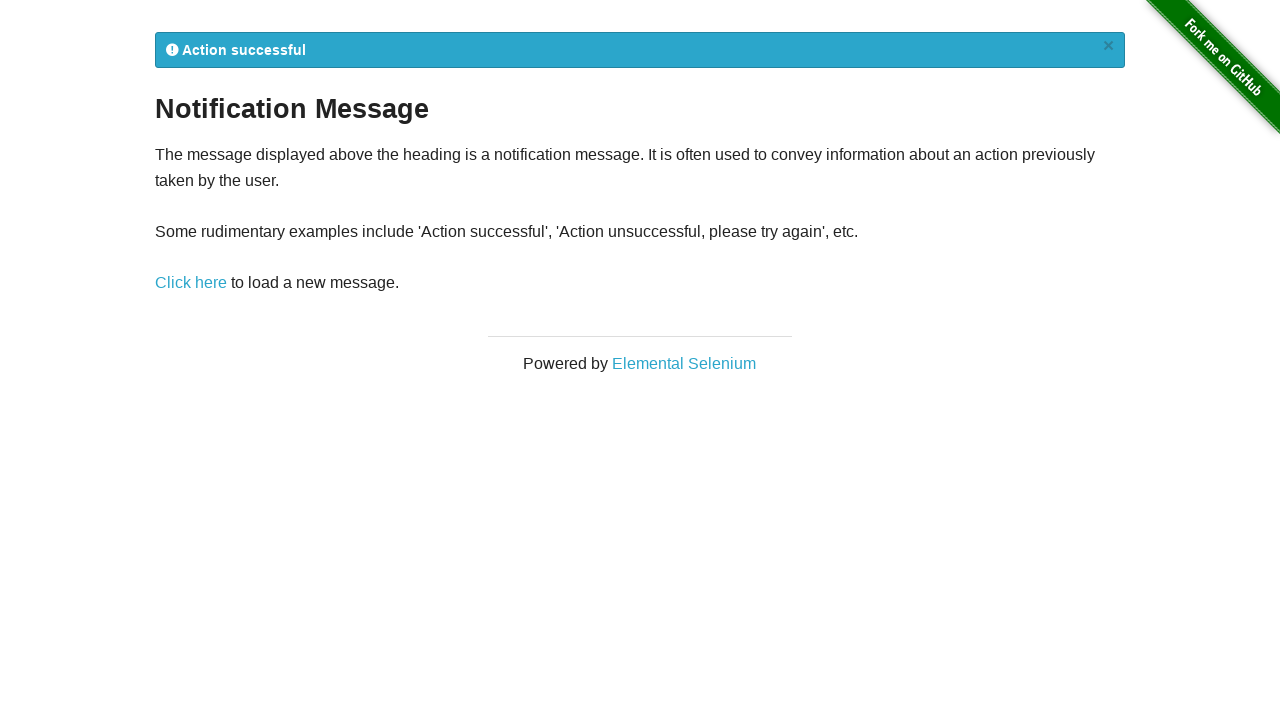

Success notification found - breaking loop
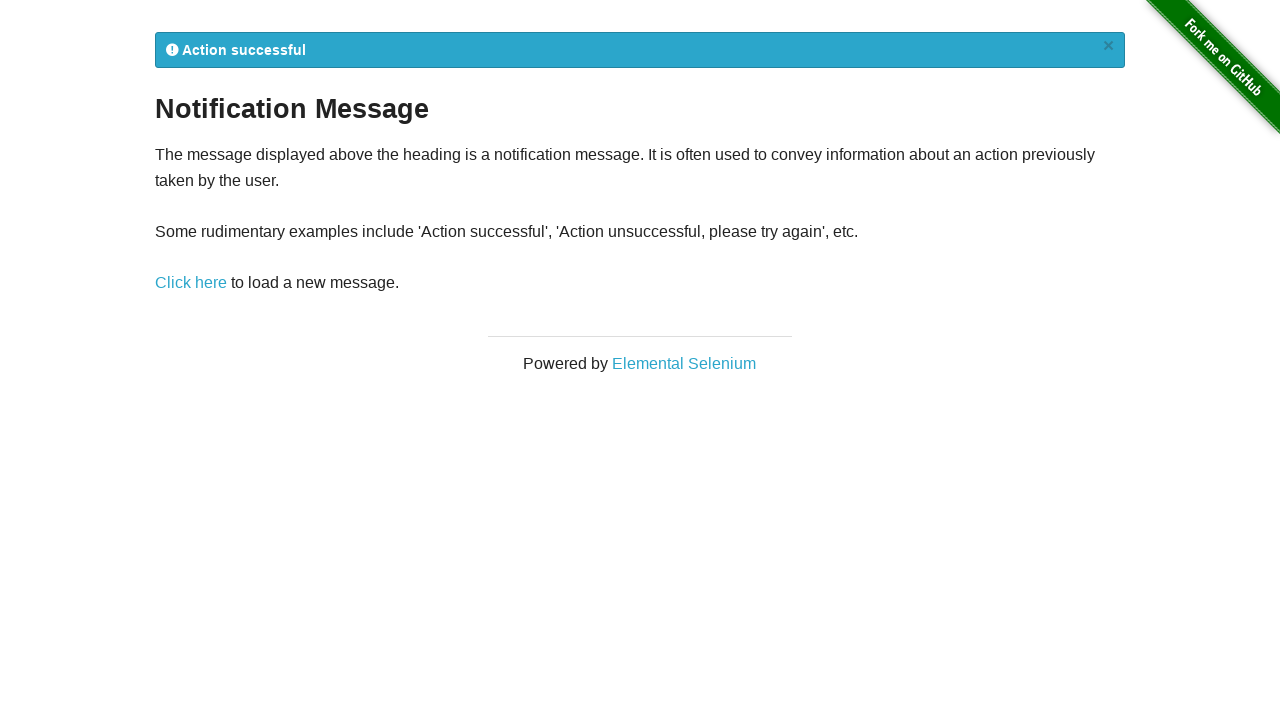

Assertion passed: successful notification was found
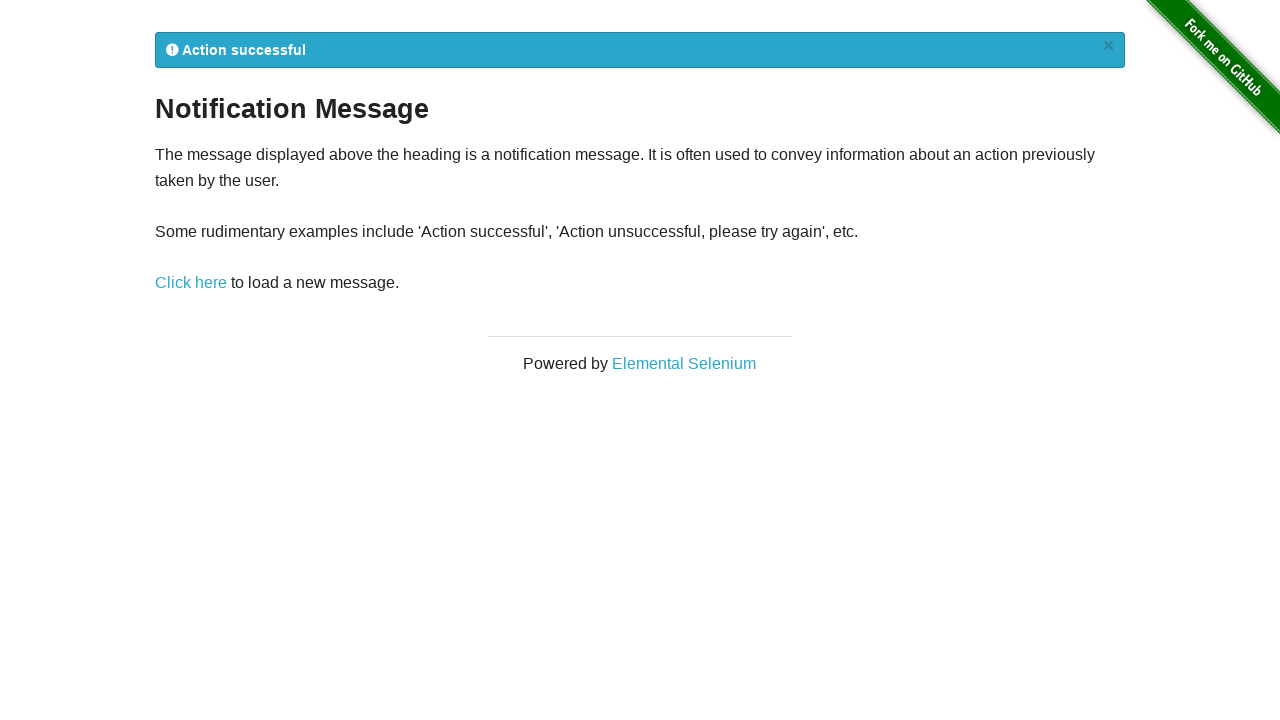

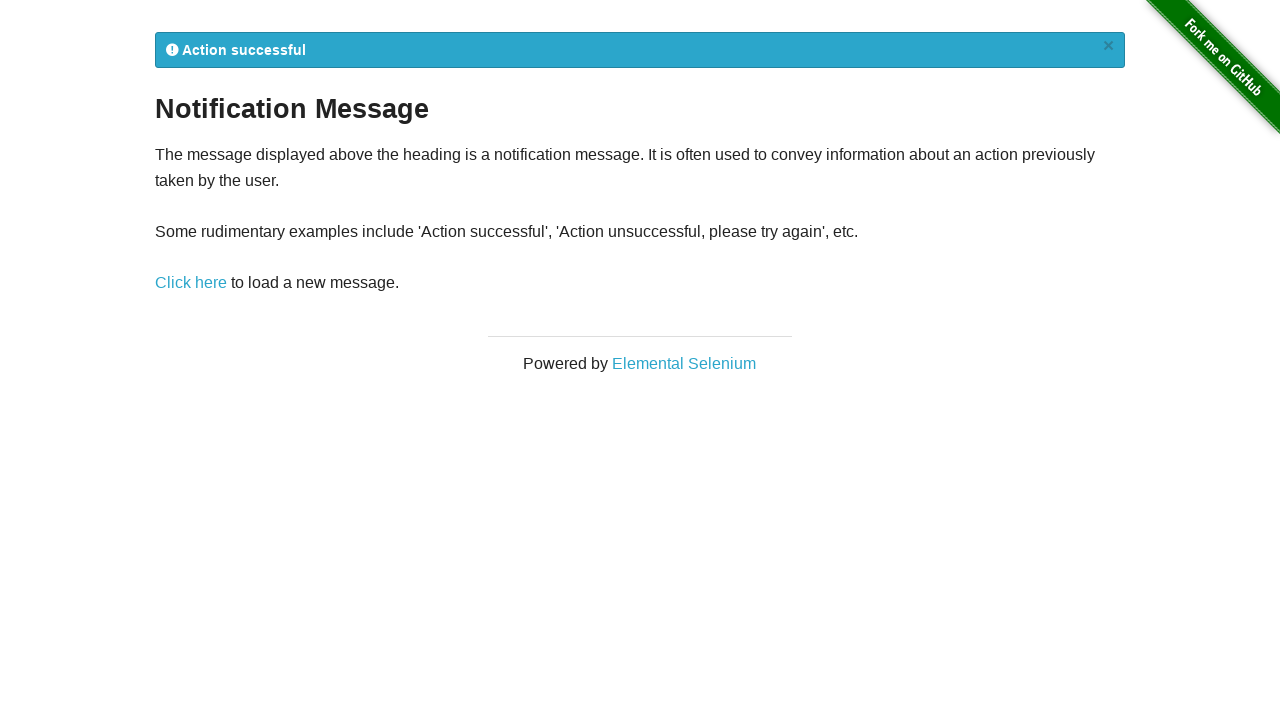